Tests that whitespace is trimmed from entered text when editing a todo item.

Starting URL: https://demo.playwright.dev/todomvc

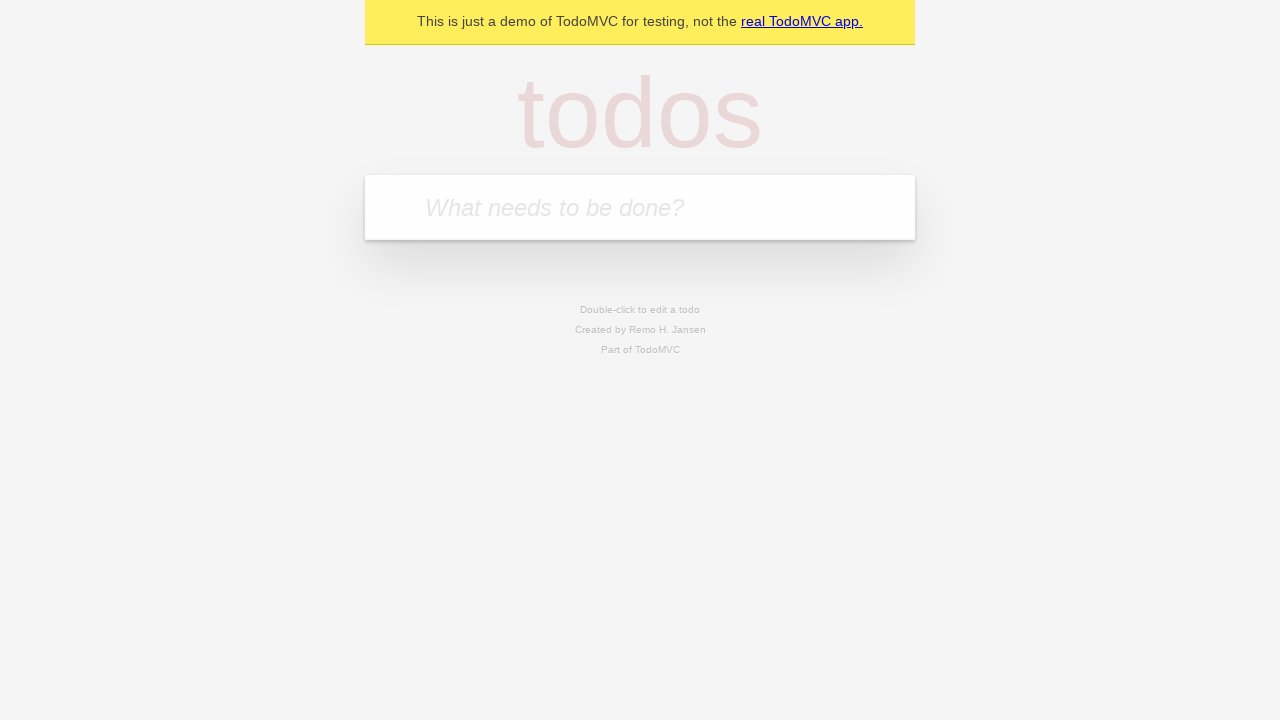

Filled todo input with 'buy some cheese' on internal:attr=[placeholder="What needs to be done?"i]
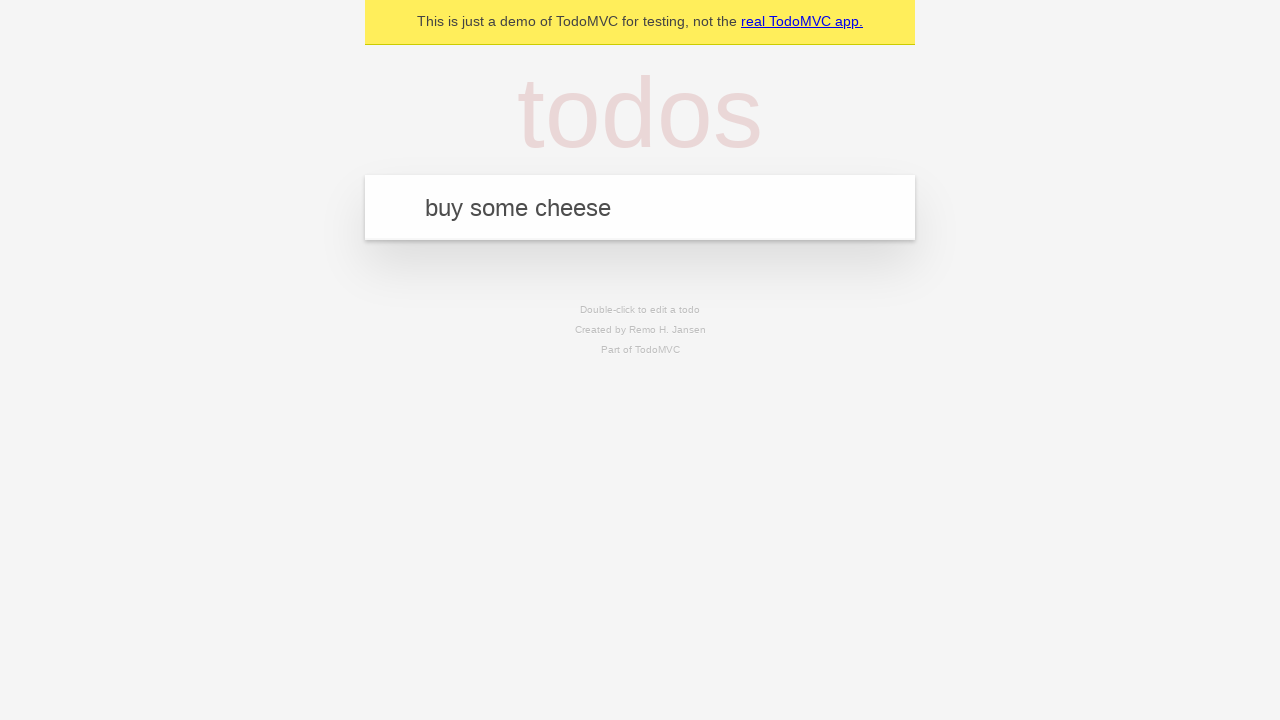

Pressed Enter to add first todo on internal:attr=[placeholder="What needs to be done?"i]
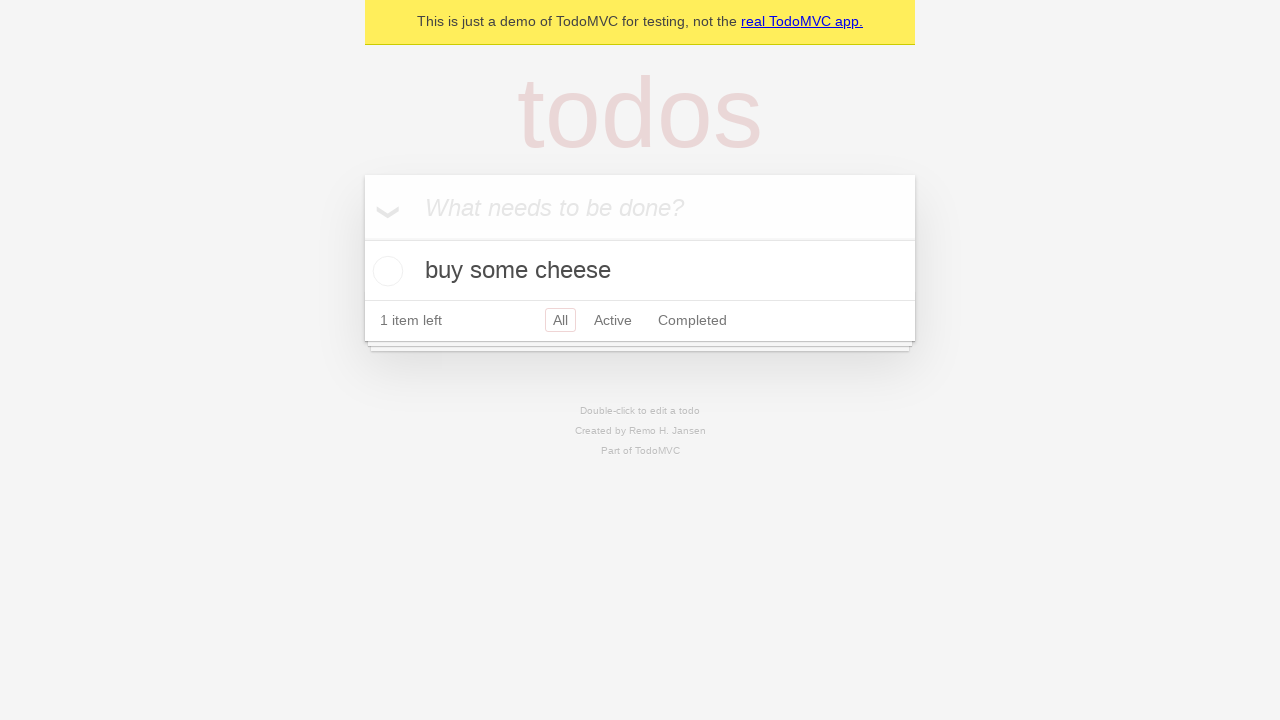

Filled todo input with 'feed the cat' on internal:attr=[placeholder="What needs to be done?"i]
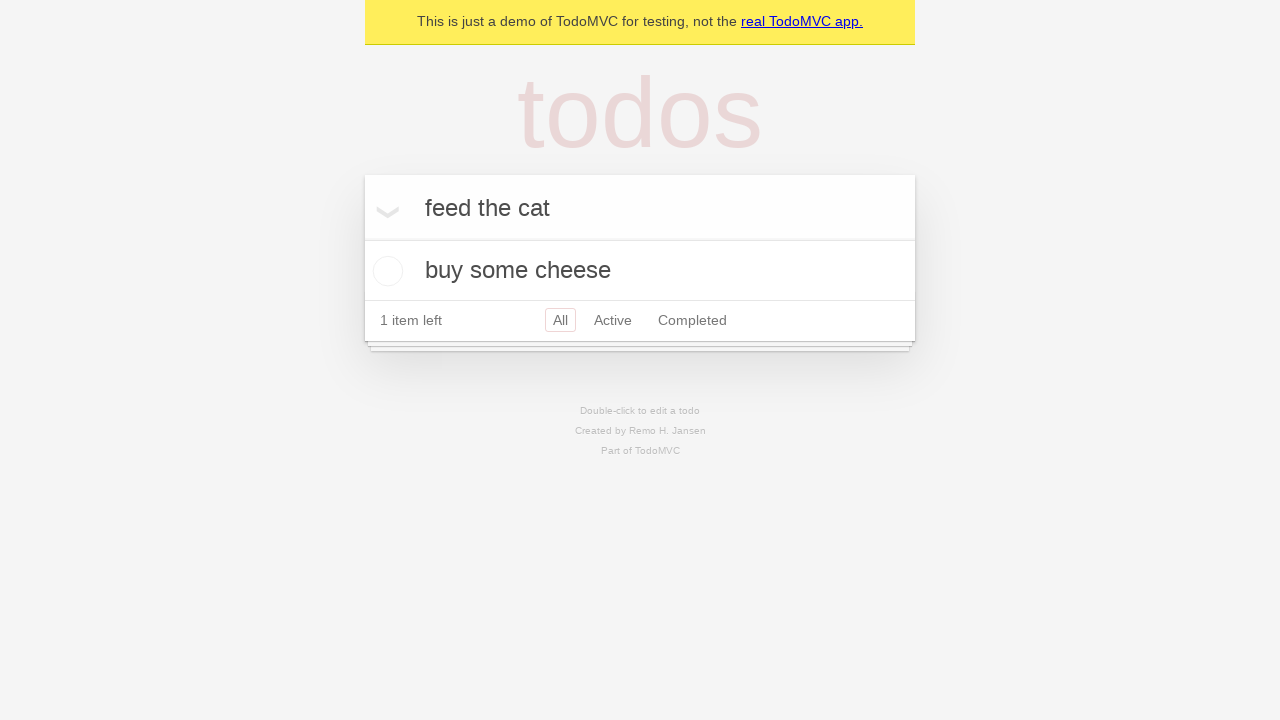

Pressed Enter to add second todo on internal:attr=[placeholder="What needs to be done?"i]
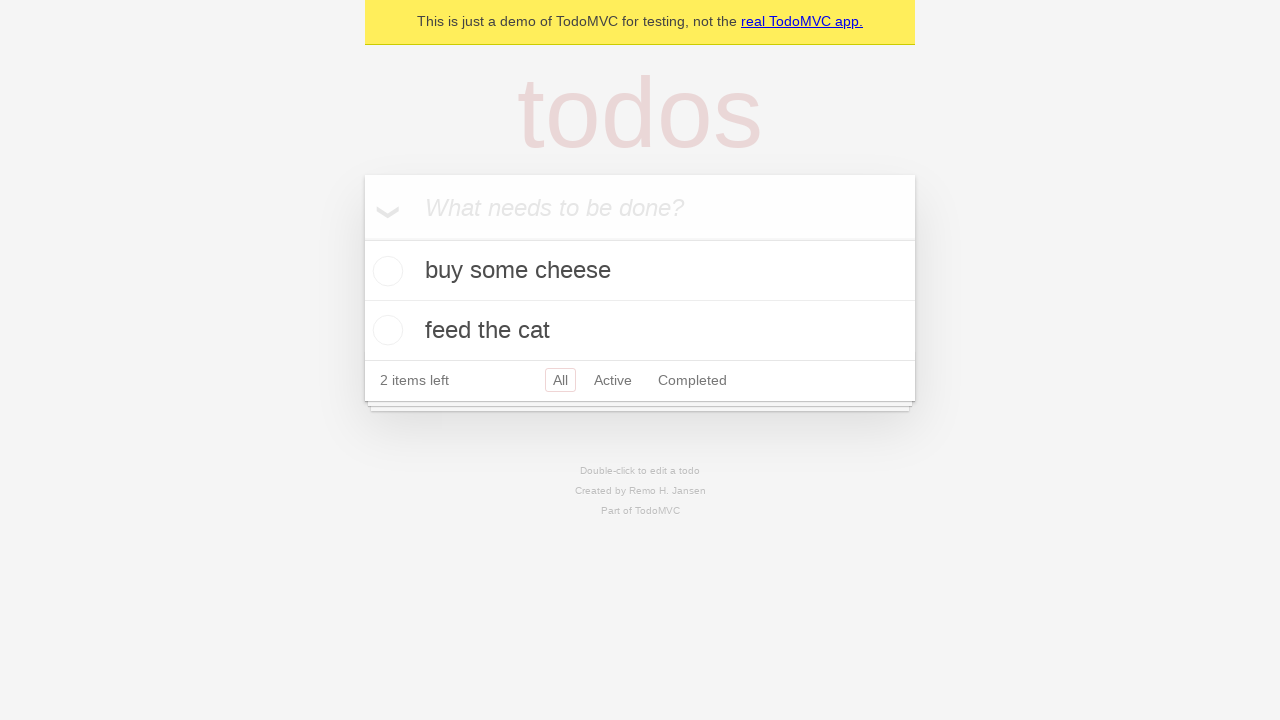

Filled todo input with 'book a doctors appointment' on internal:attr=[placeholder="What needs to be done?"i]
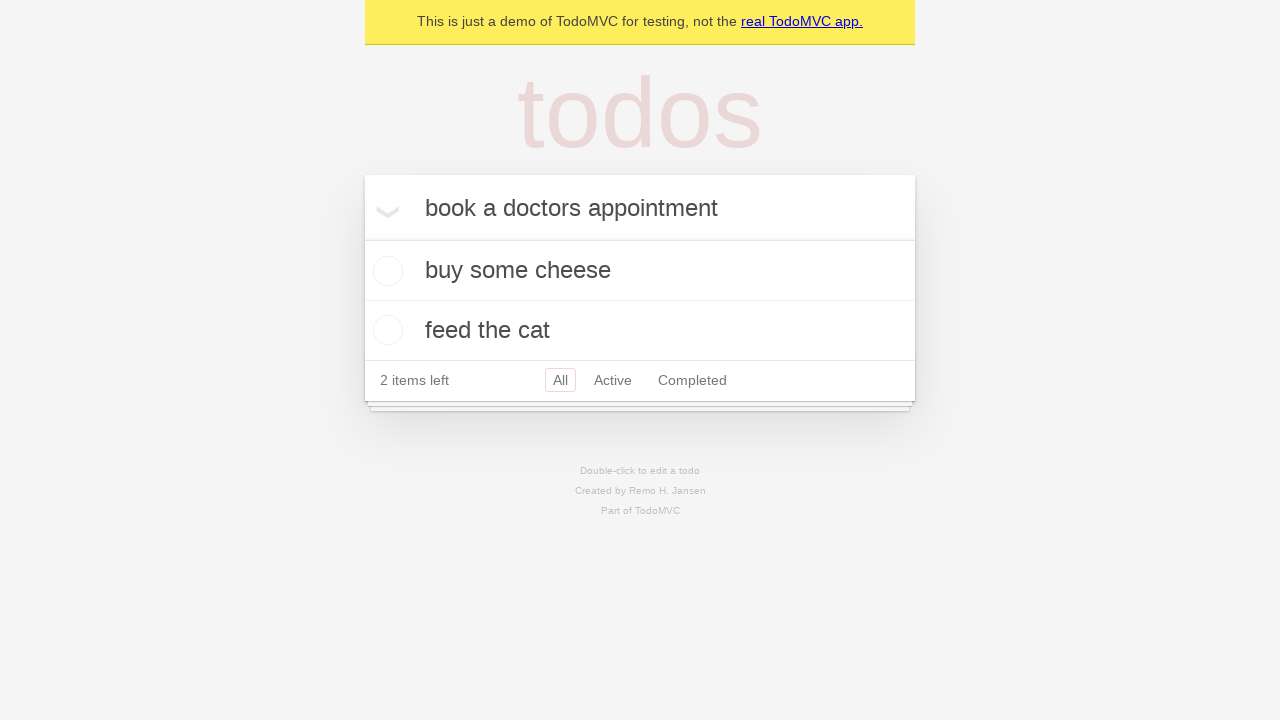

Pressed Enter to add third todo on internal:attr=[placeholder="What needs to be done?"i]
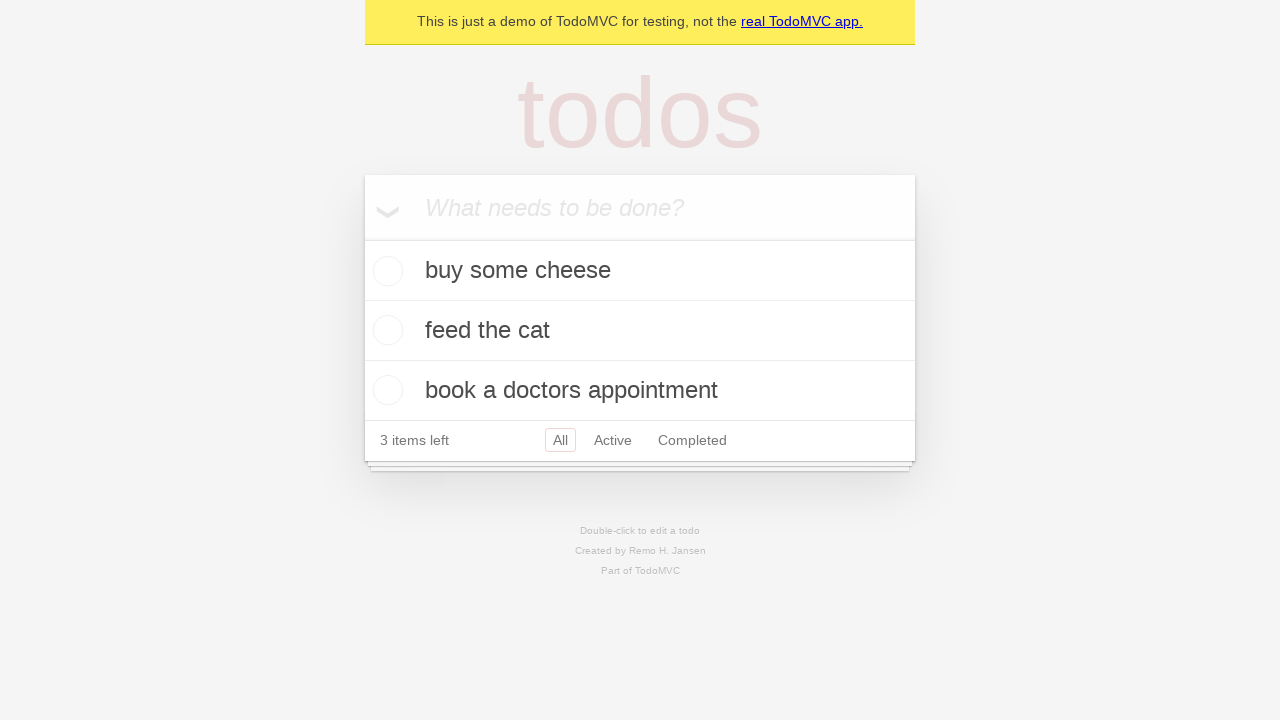

Waited for all 3 todos to be added to the page
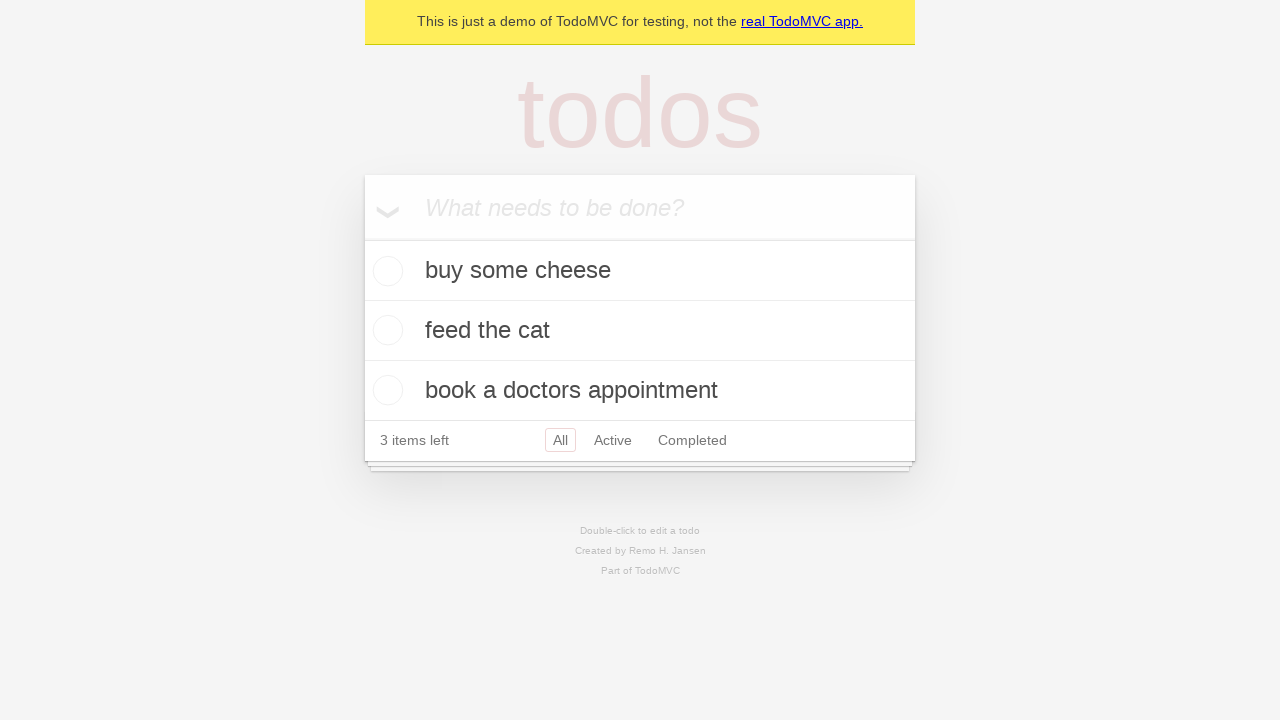

Double-clicked on second todo item to enter edit mode at (640, 331) on internal:testid=[data-testid="todo-item"s] >> nth=1
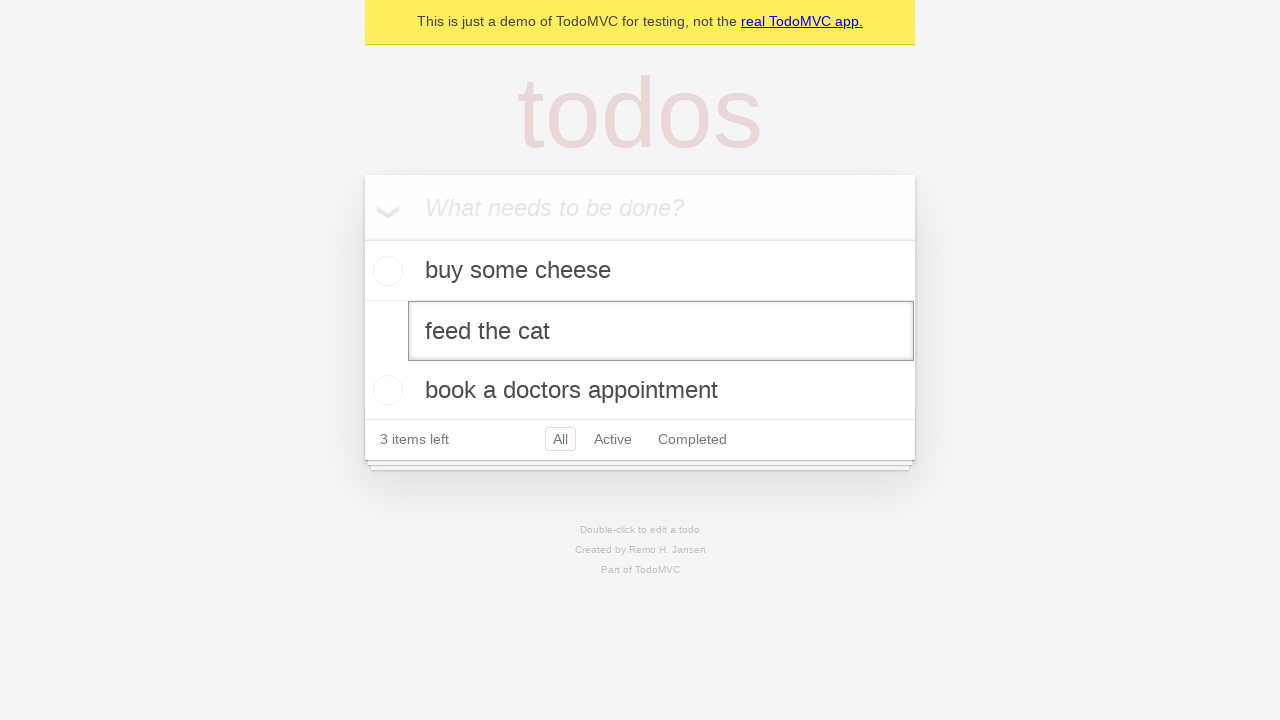

Filled edit field with text containing leading and trailing whitespace on internal:testid=[data-testid="todo-item"s] >> nth=1 >> internal:role=textbox[nam
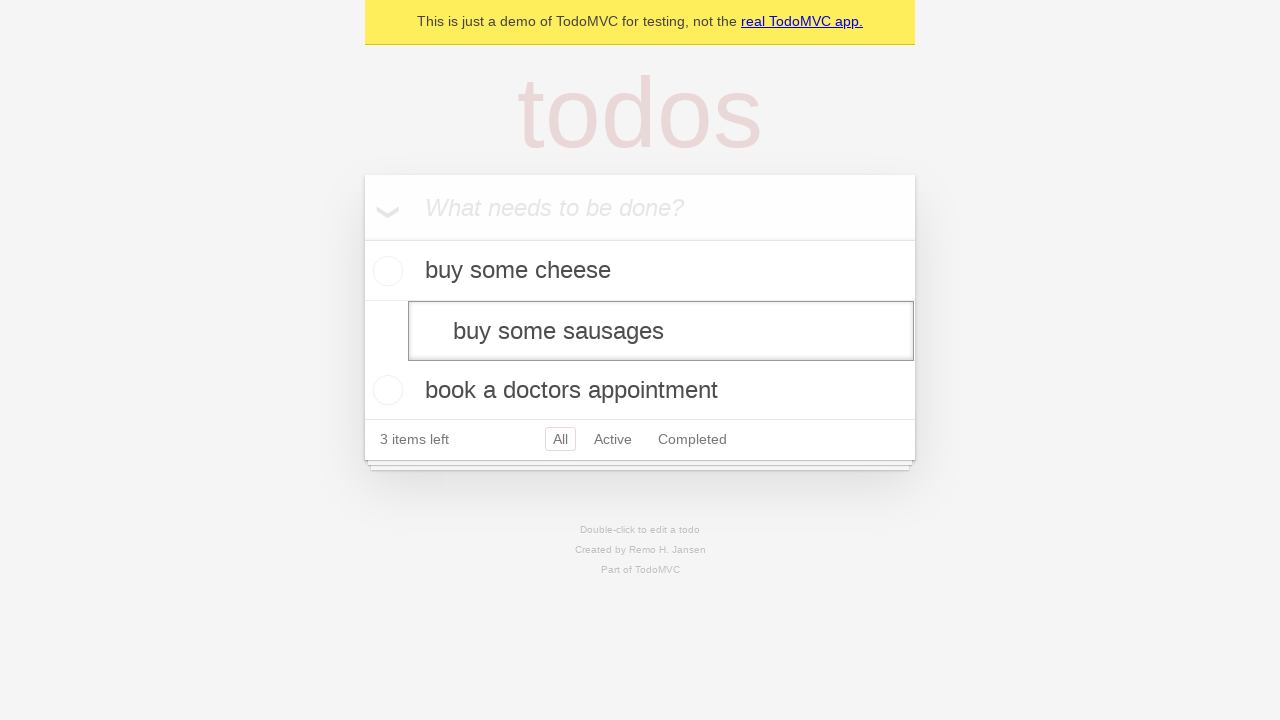

Pressed Enter to save edited todo (expecting whitespace to be trimmed) on internal:testid=[data-testid="todo-item"s] >> nth=1 >> internal:role=textbox[nam
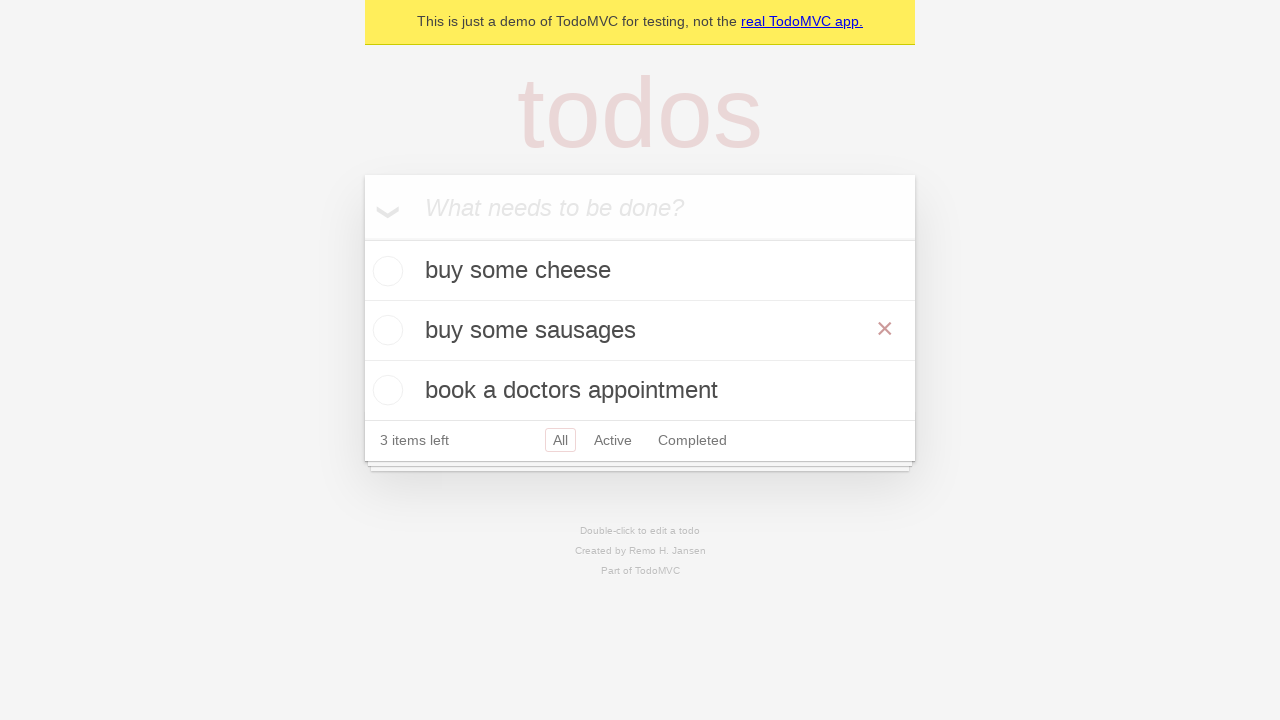

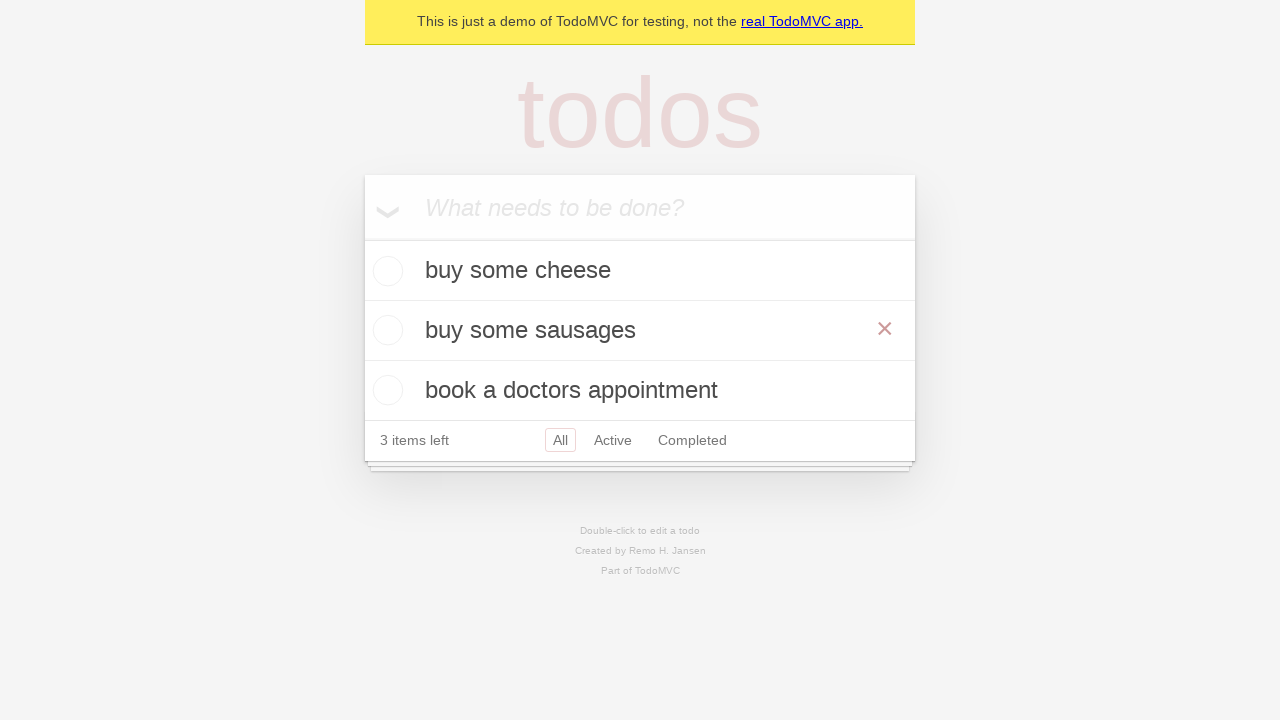